Navigates to a quotes website, waits for quotes to load, and clicks the "Next" link to navigate to the second page of quotes.

Starting URL: http://quotes.toscrape.com/

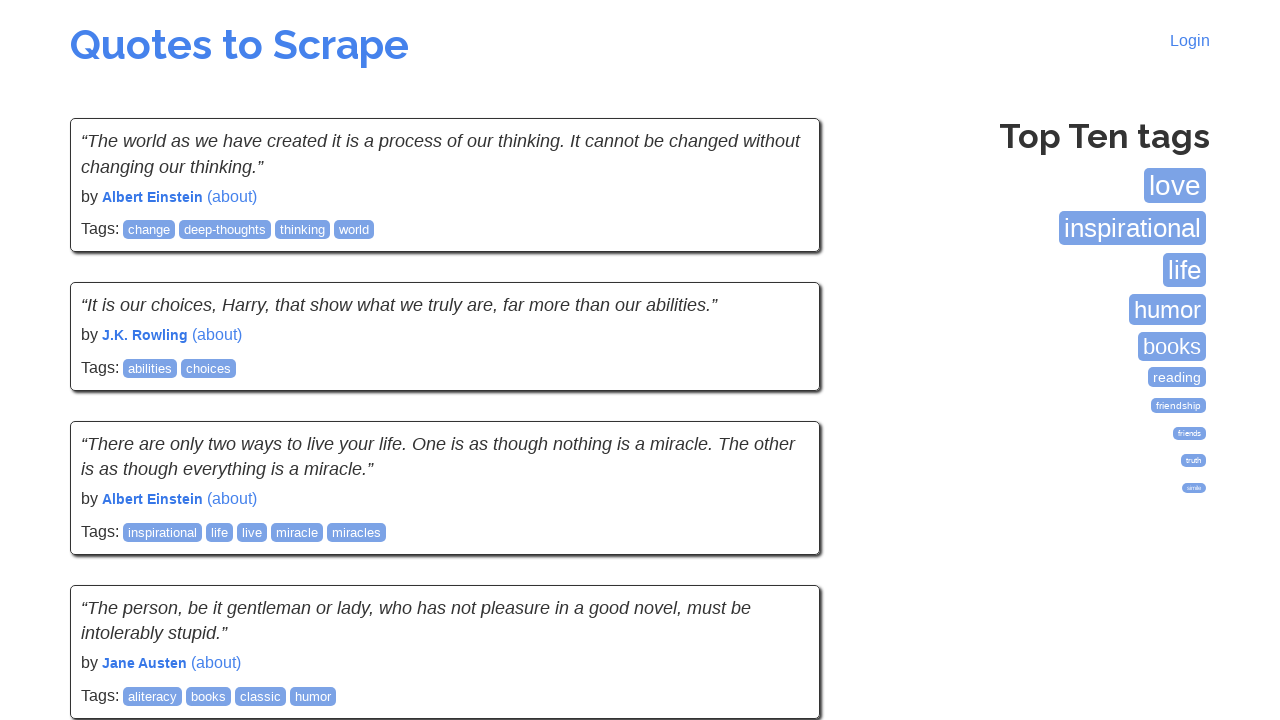

Waited for quotes to load on the page
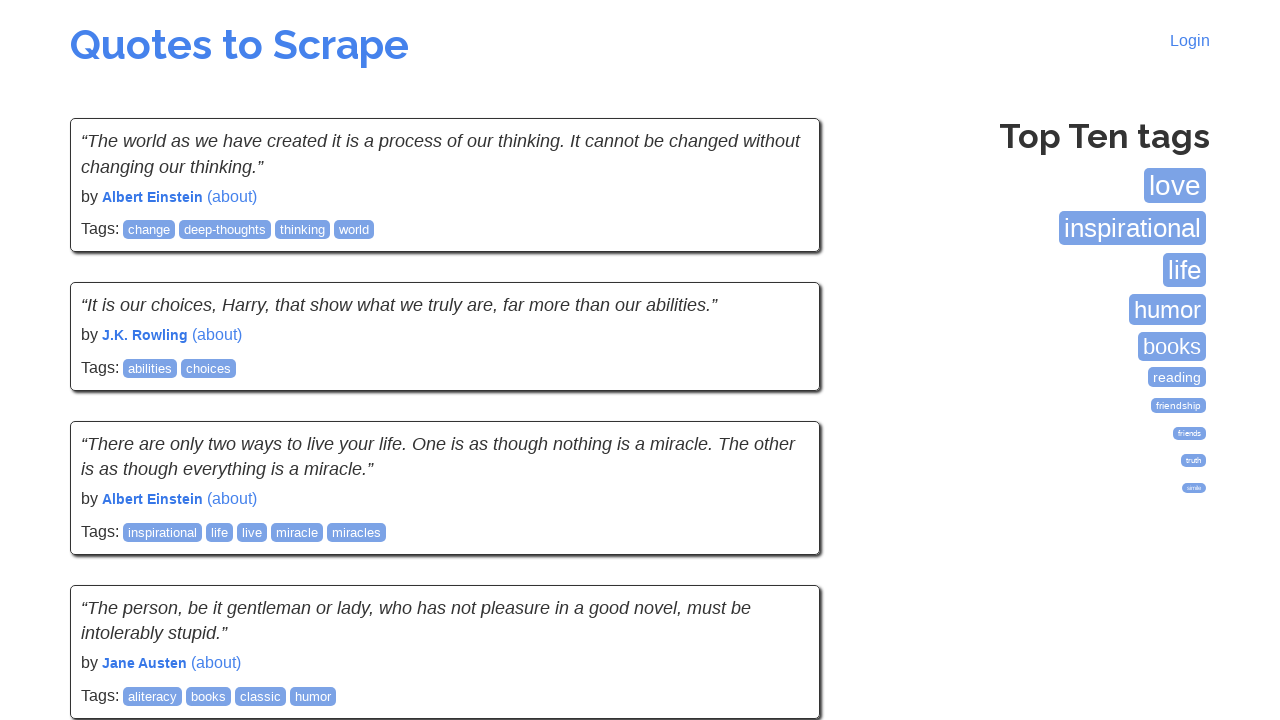

Clicked the Next link to navigate to the second page at (778, 542) on a:has-text('Next')
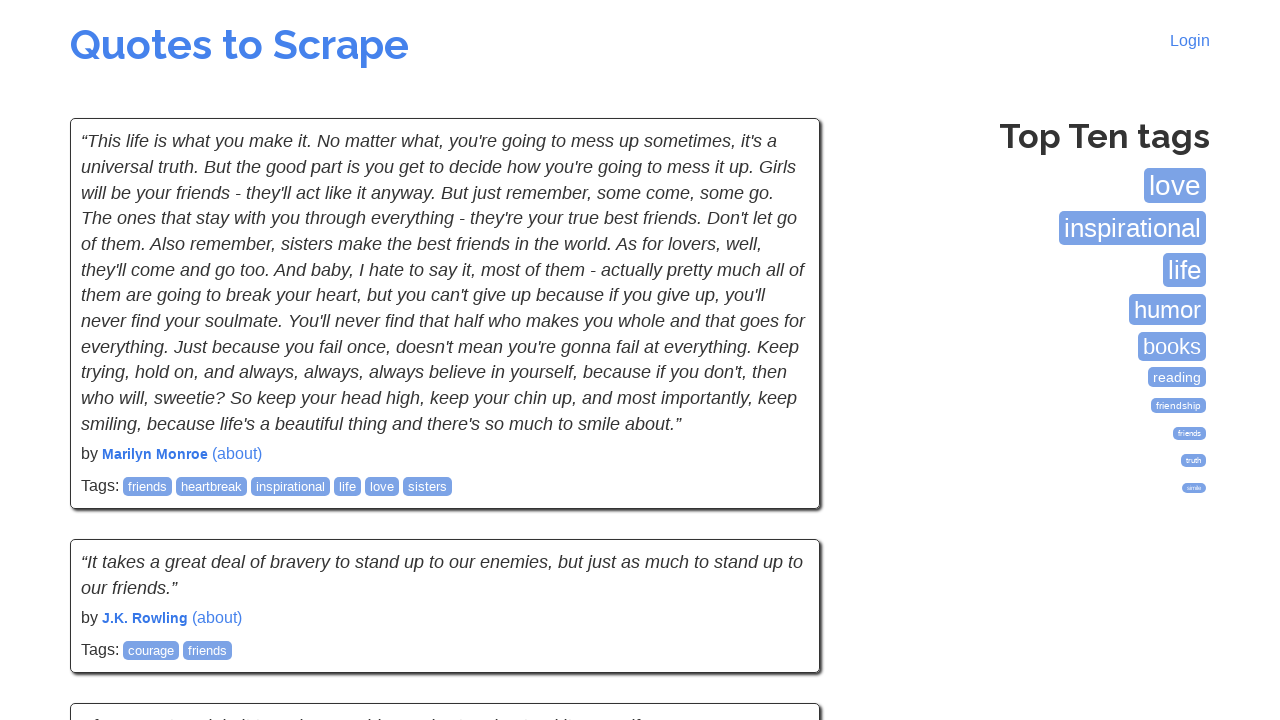

Waited for quotes to load on the second page
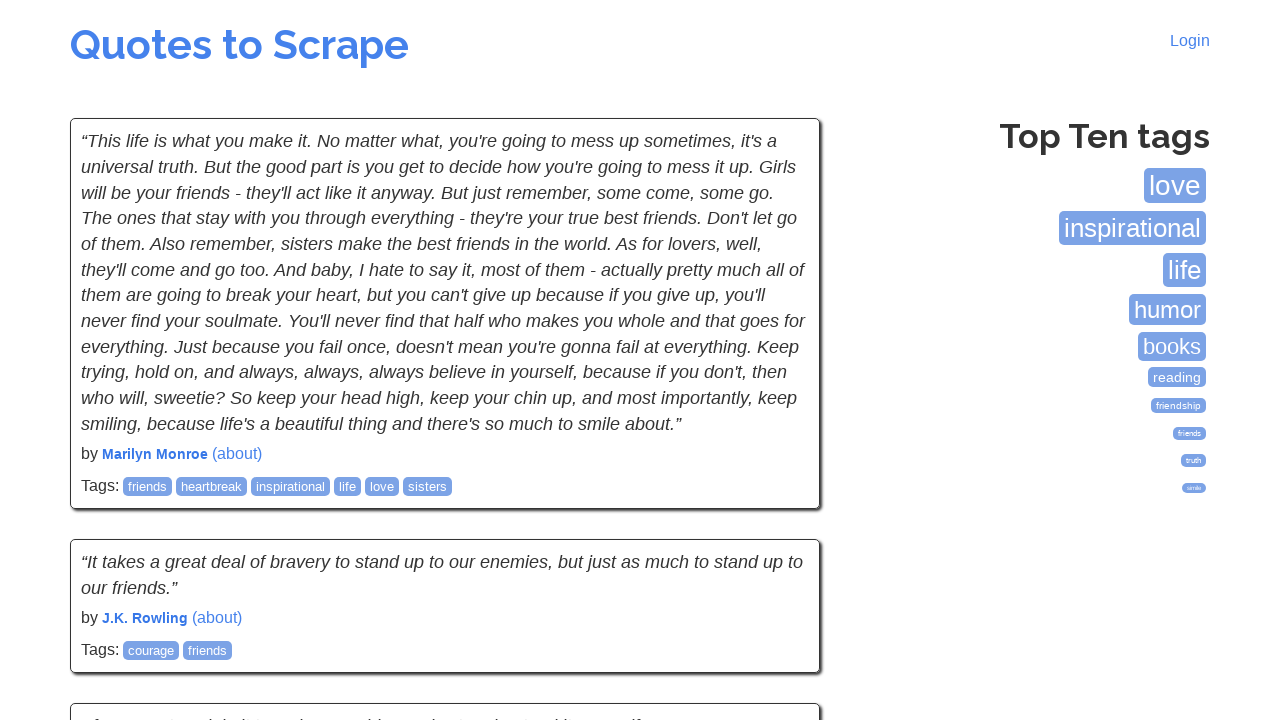

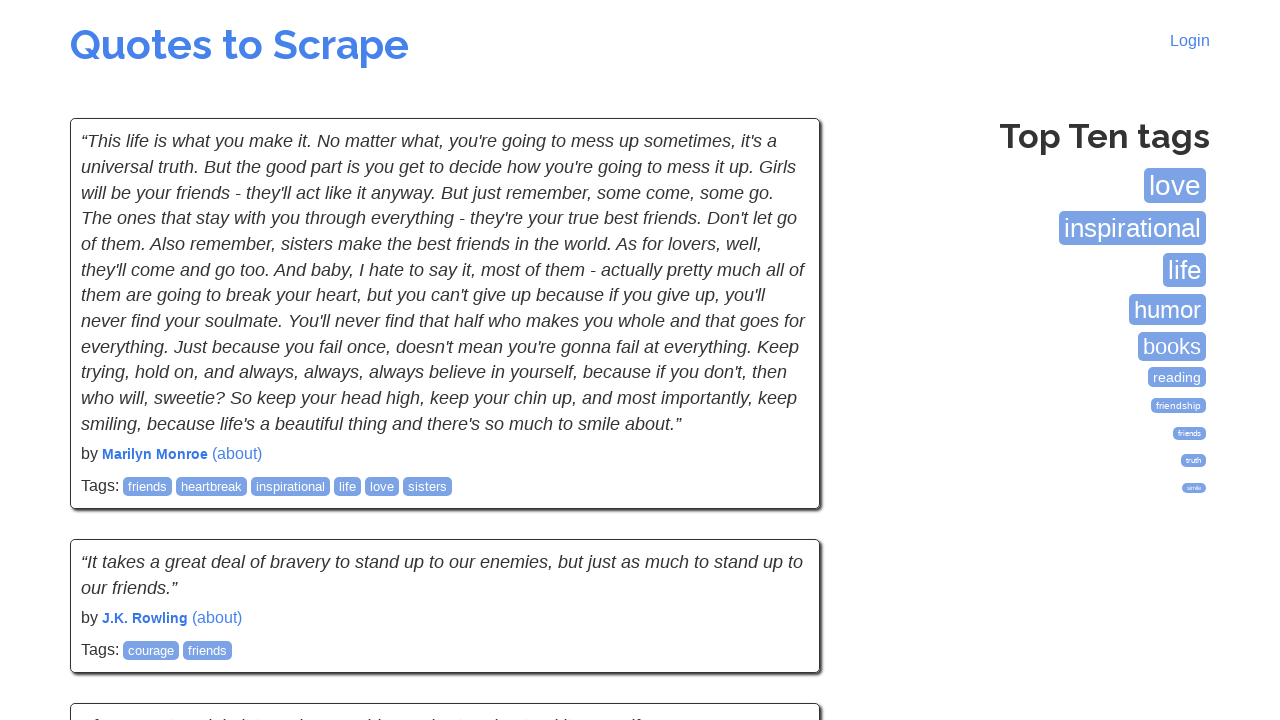